Tests dropdown selection functionality by selecting different options using various methods (text, index, value)

Starting URL: https://kristinek.github.io/site/examples/actions

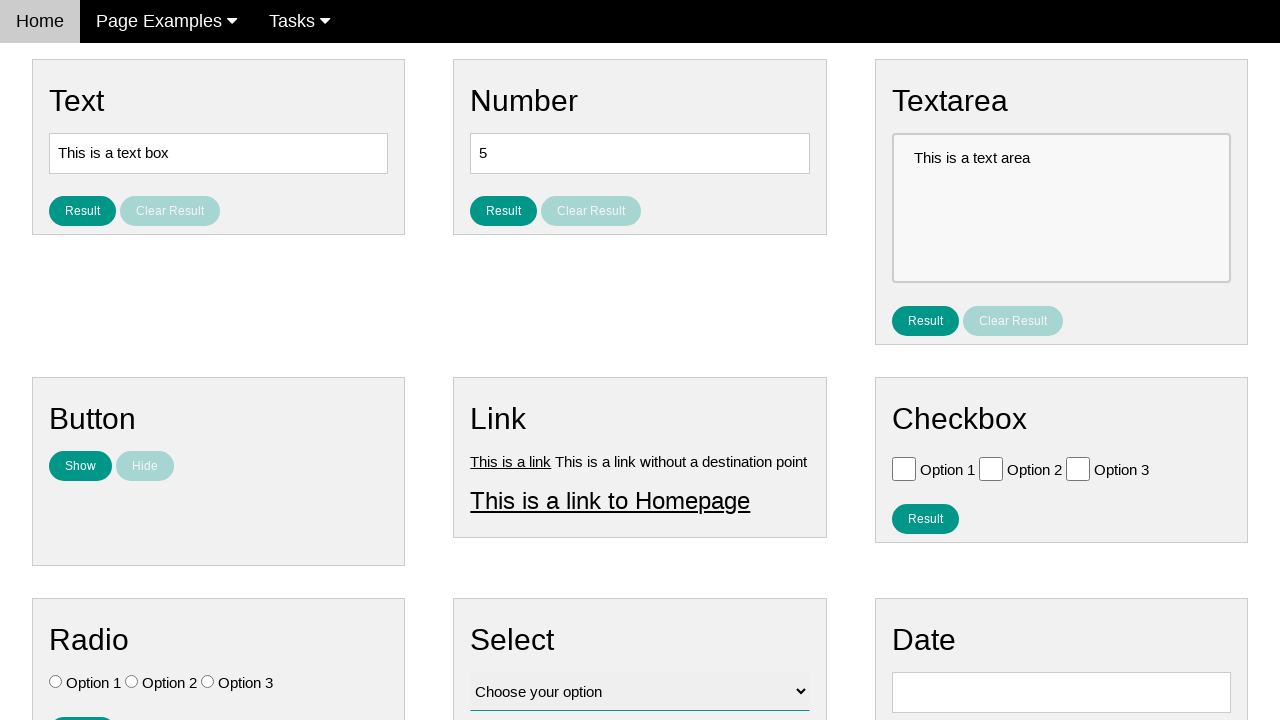

Navigated to actions page with dropdown example
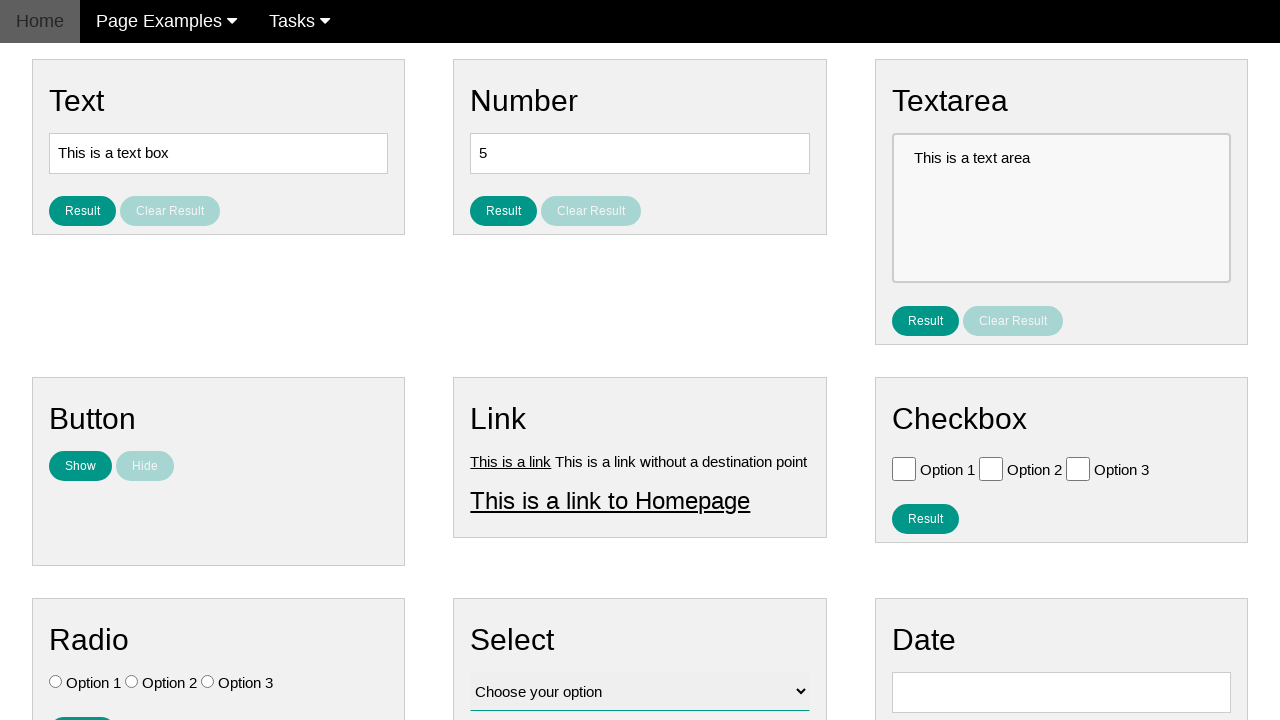

Located dropdown element
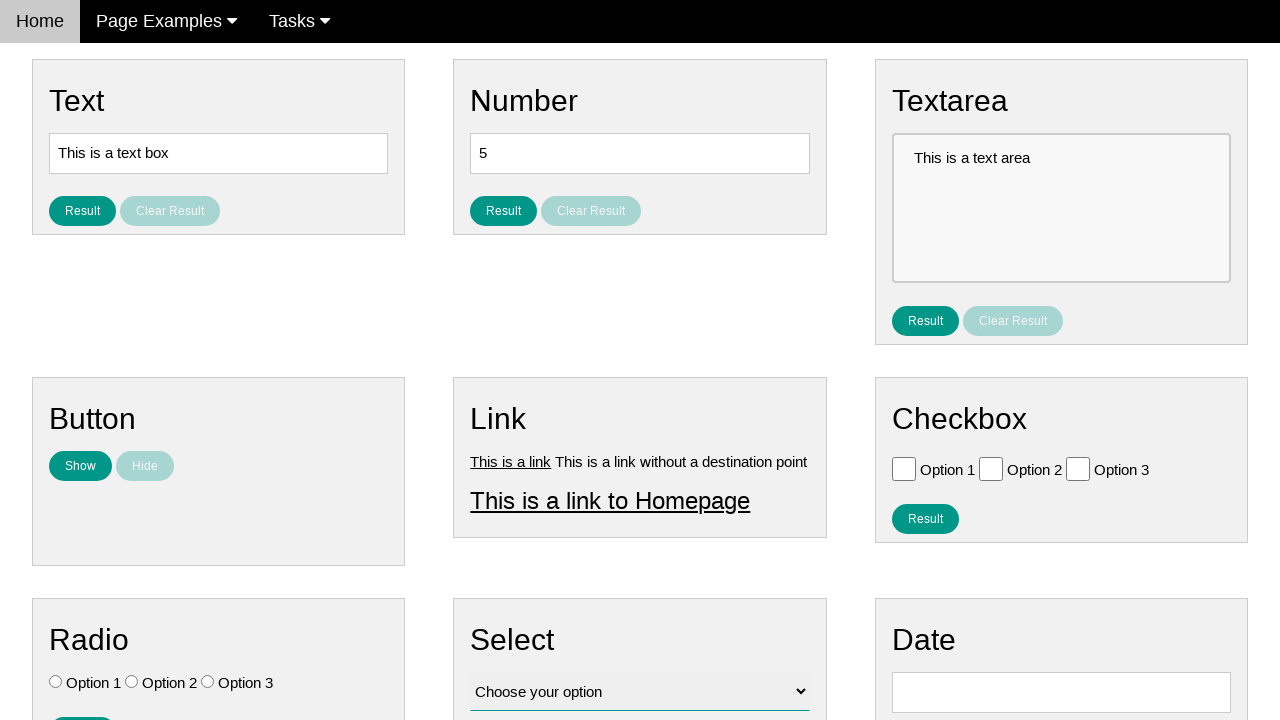

Verified dropdown has a default selection
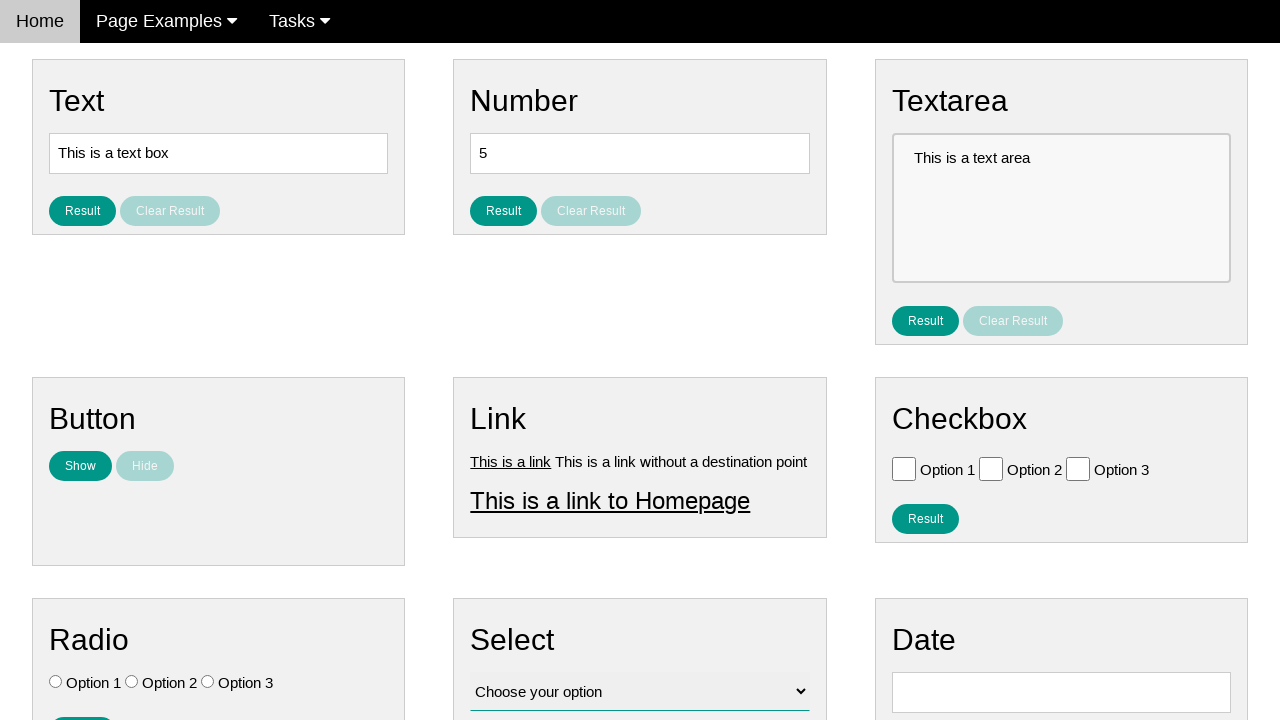

Selected 'Option 1' by visible text on #vfb-12
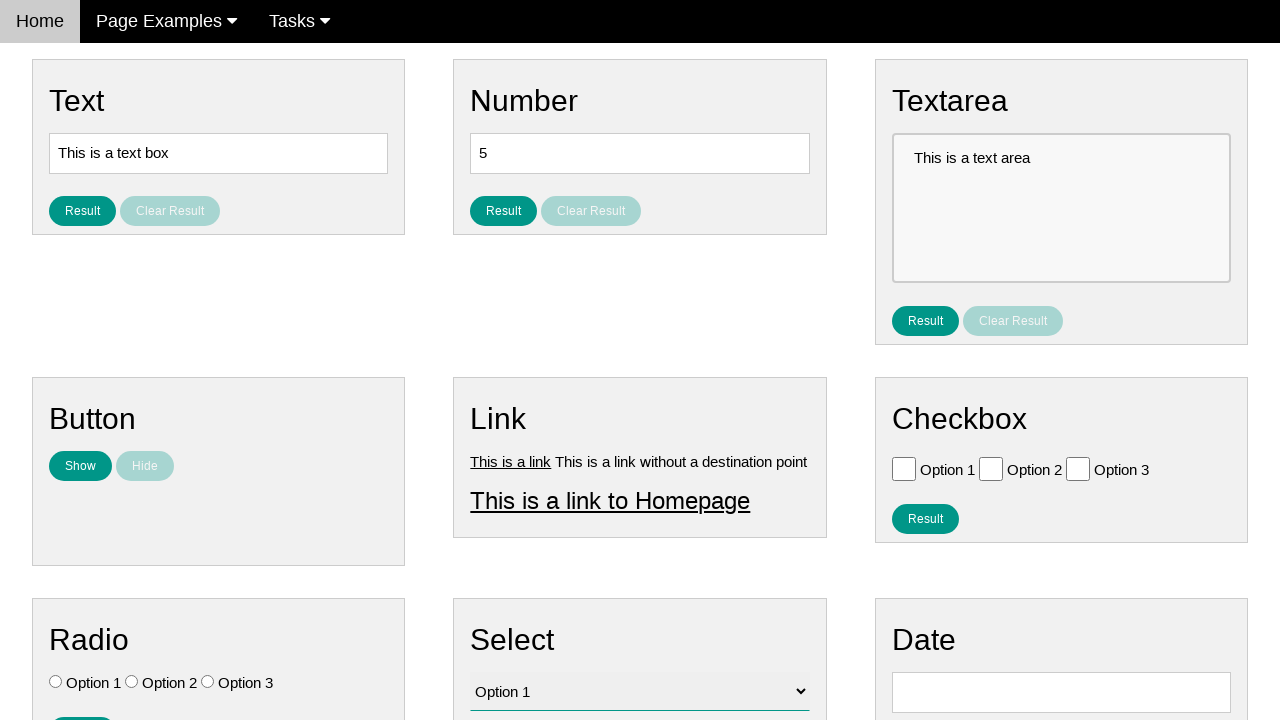

Verified dropdown value changed to 'value1'
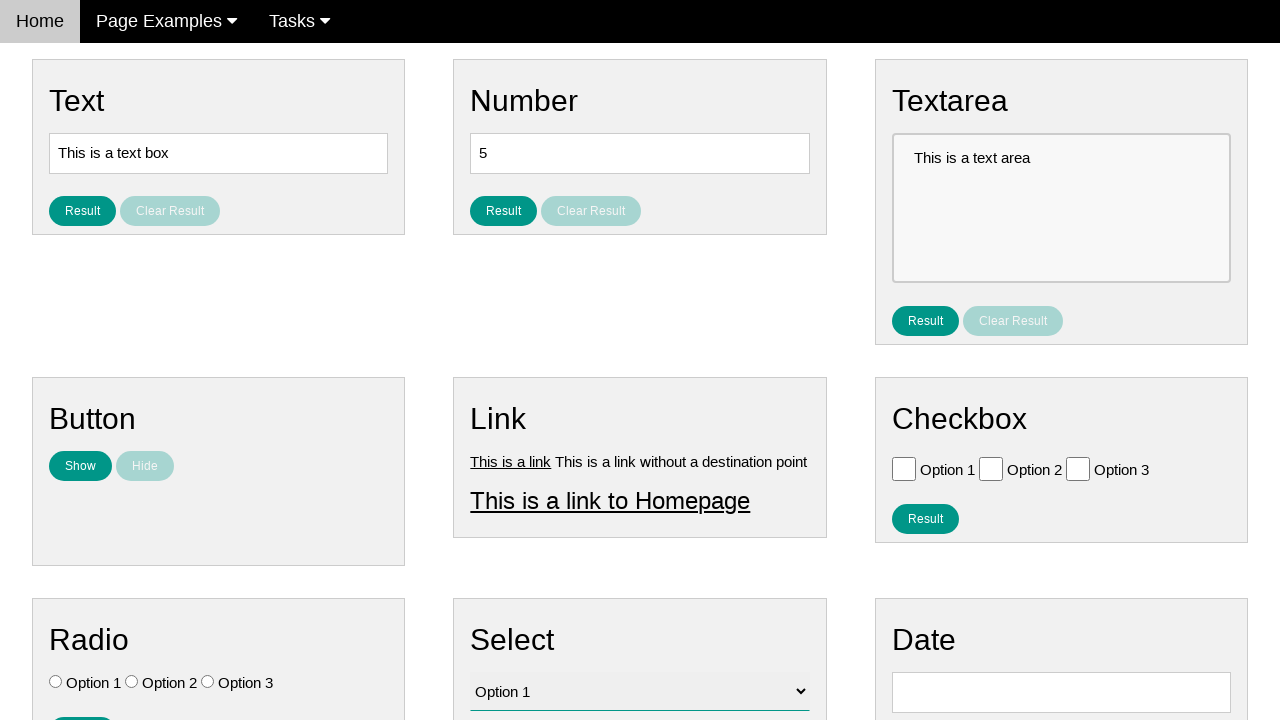

Selected option by value 'value2' on #vfb-12
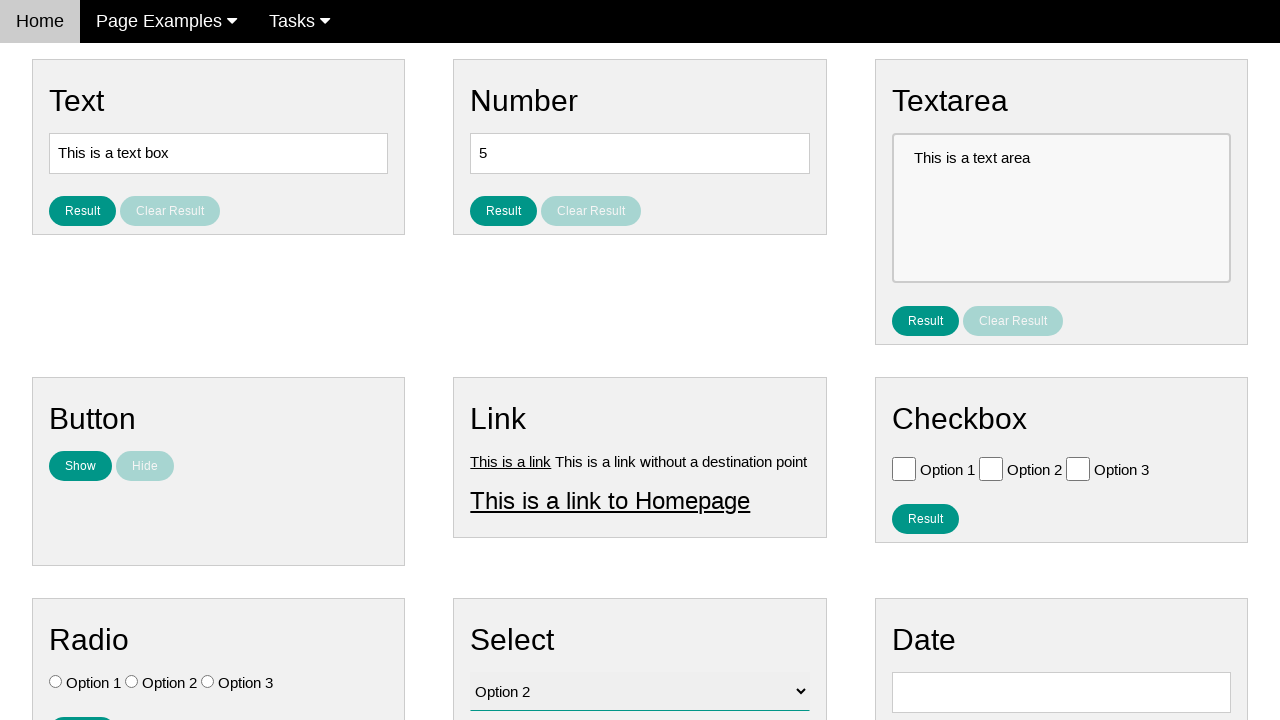

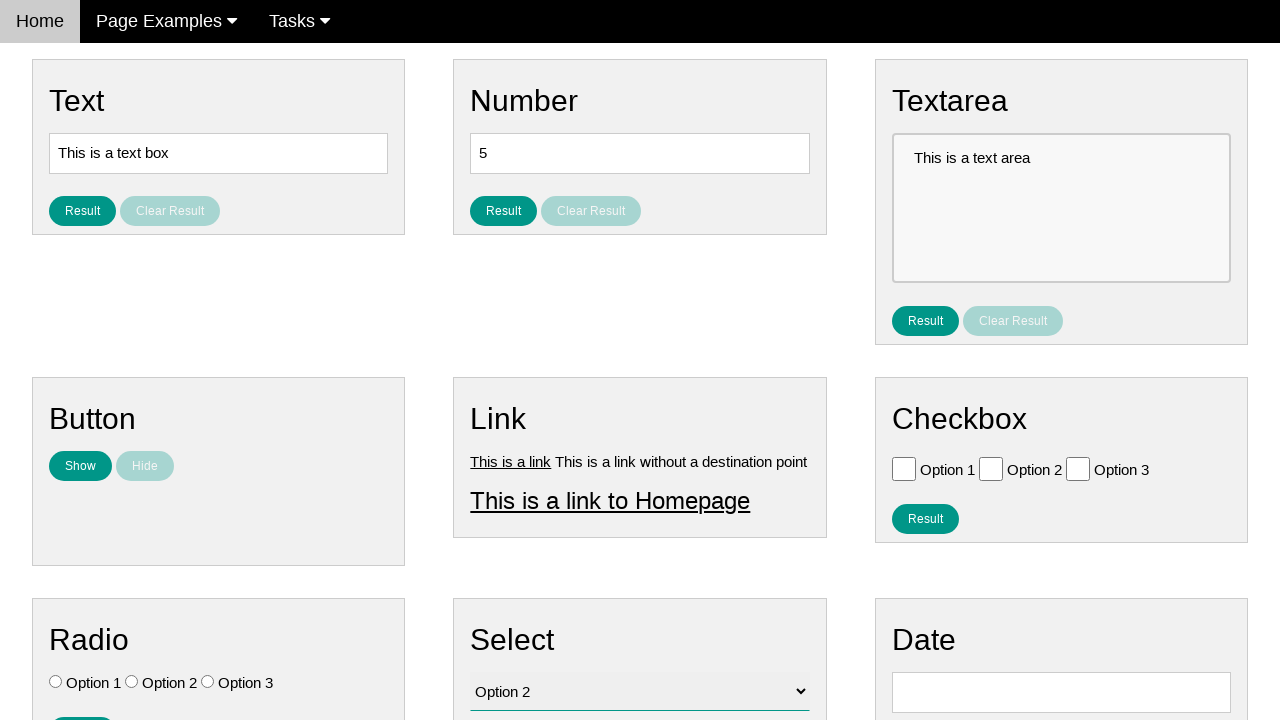